Tests Sina mail page by entering text in the freename field using explicit wait

Starting URL: https://mail.sina.com.cn/

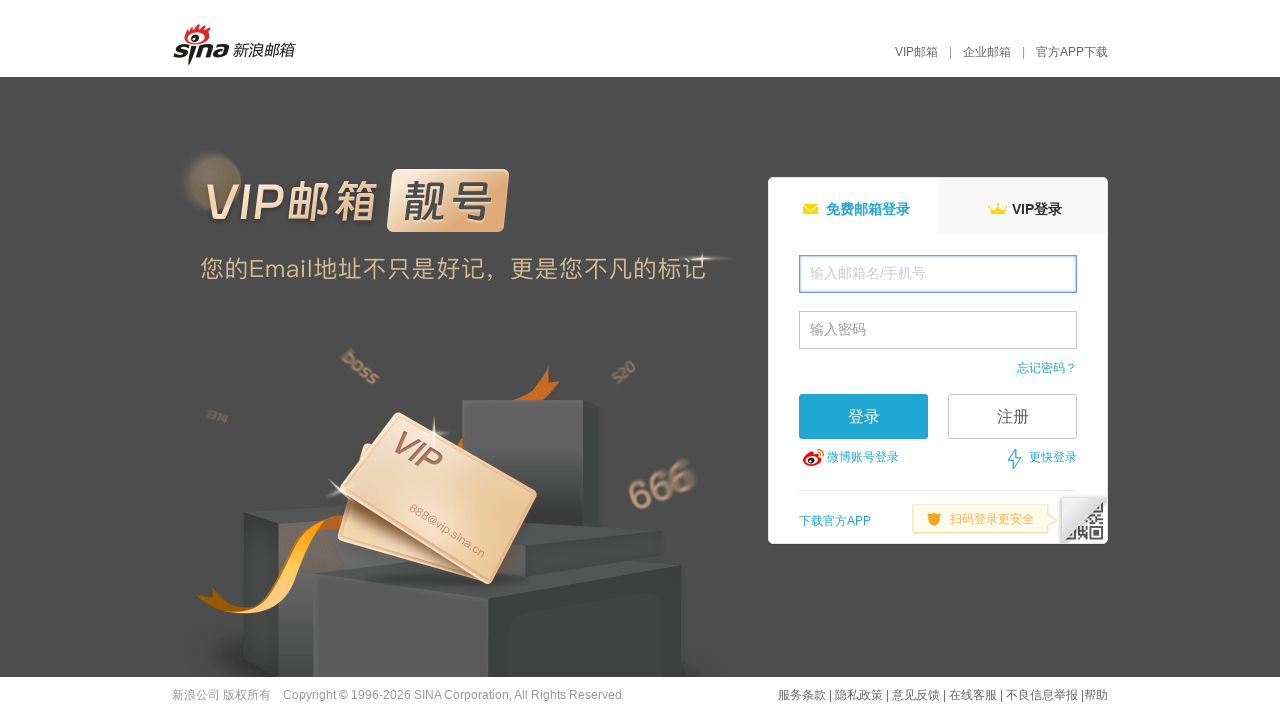

Waited for freename field to be visible
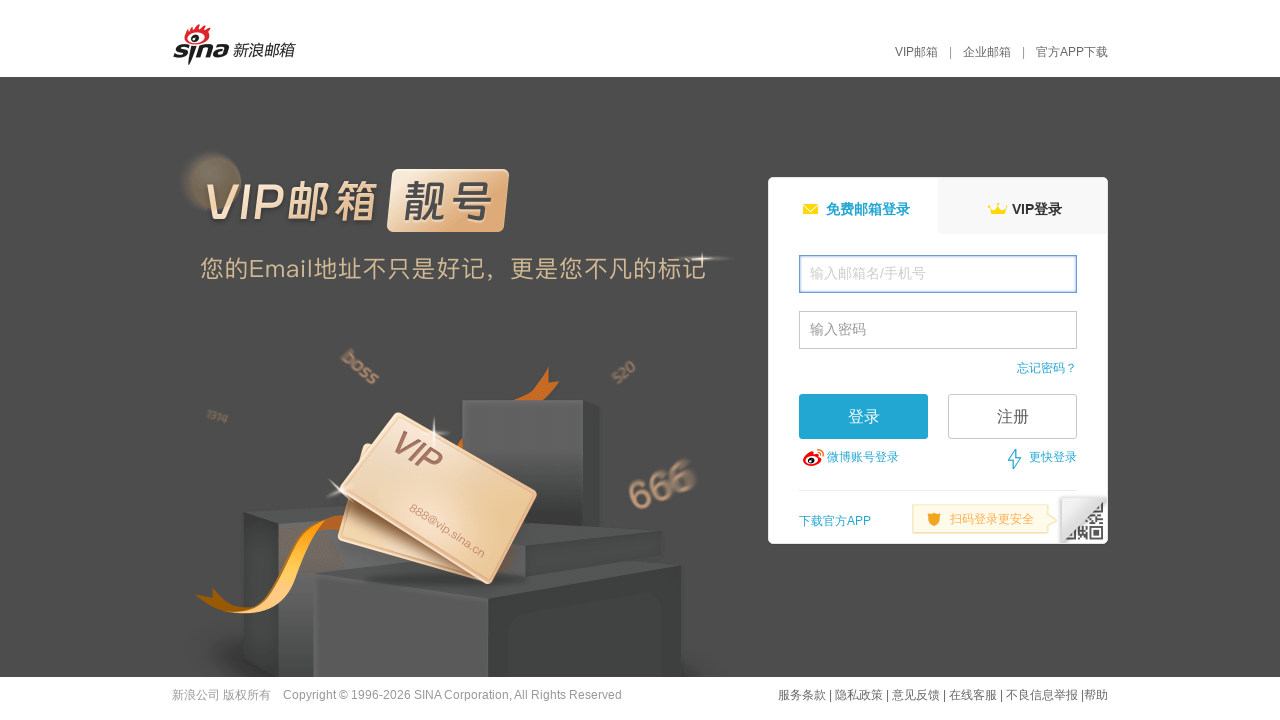

Filled freename field with 'hello' on #freename
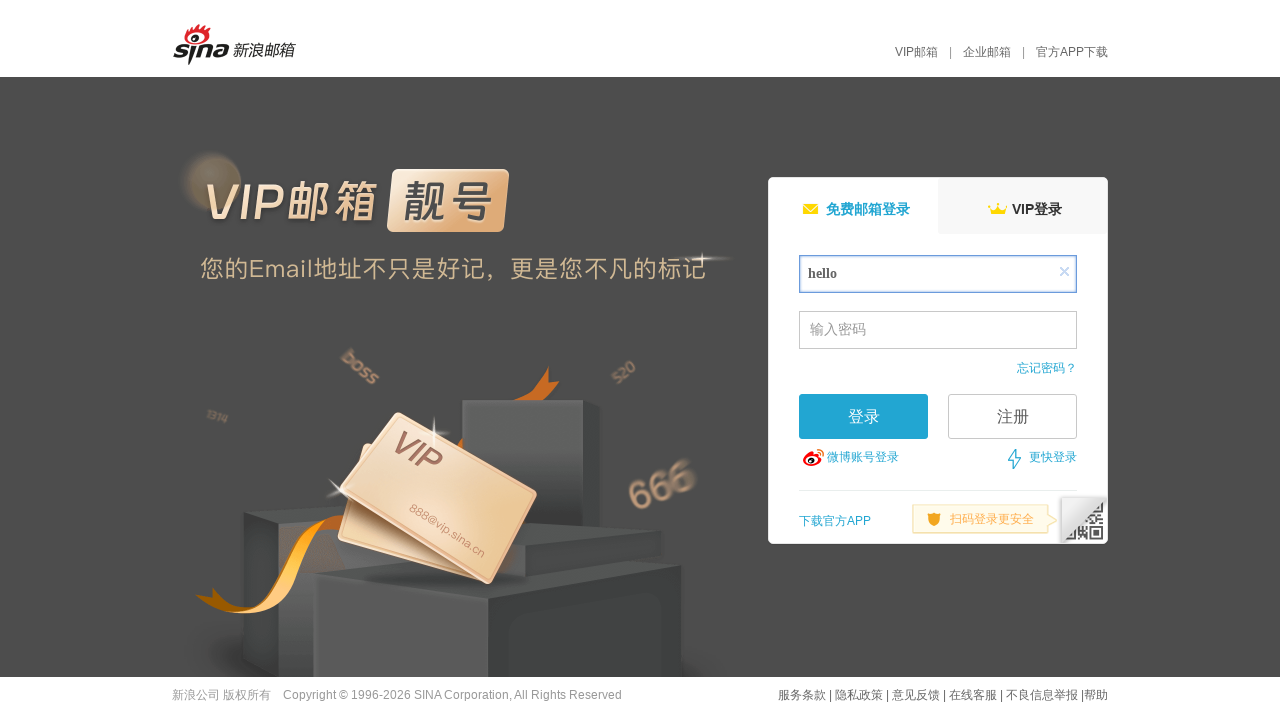

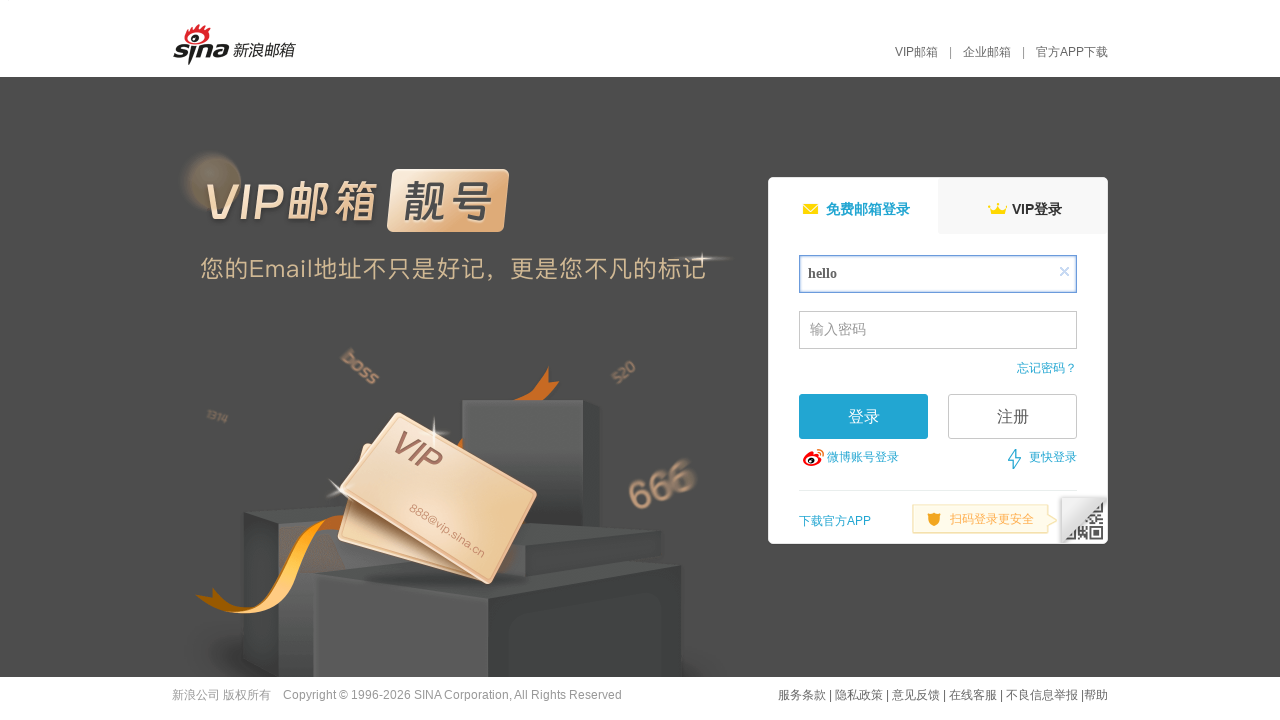